Tests editing a todo item by double-clicking, filling new text, and pressing Enter

Starting URL: https://demo.playwright.dev/todomvc

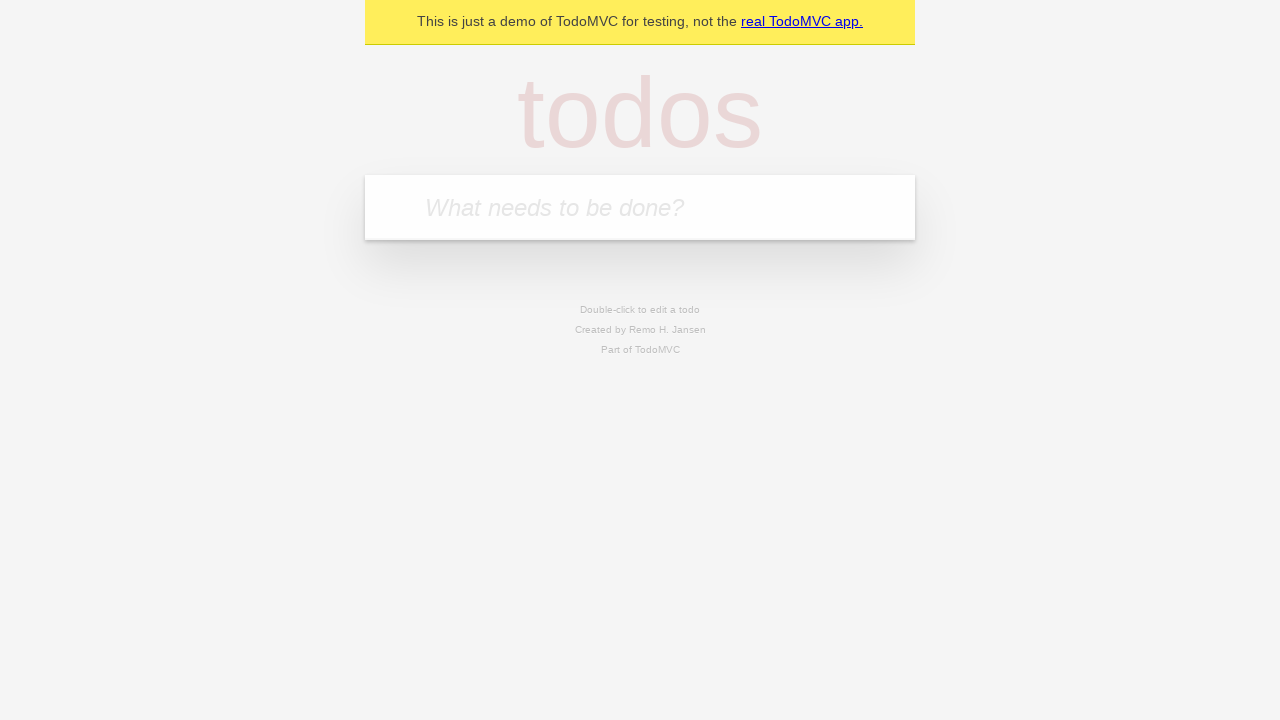

Filled todo input with 'buy some cheese' on internal:attr=[placeholder="What needs to be done?"i]
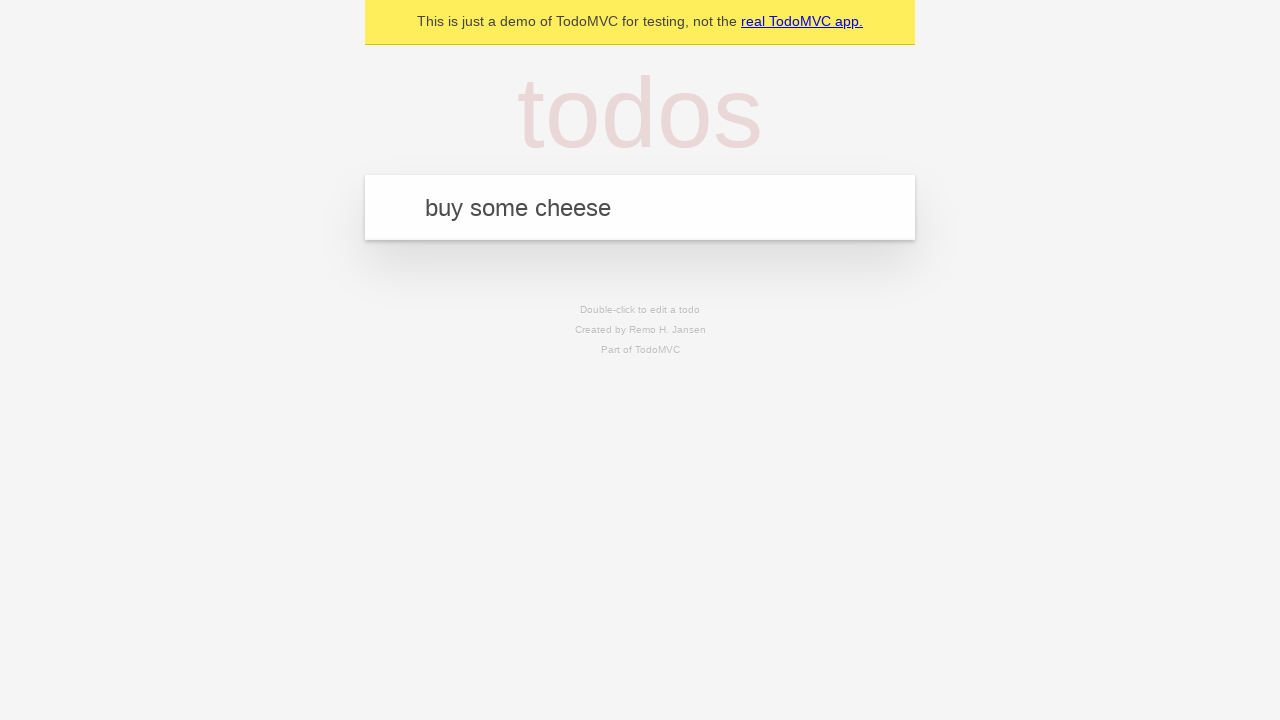

Pressed Enter to create first todo on internal:attr=[placeholder="What needs to be done?"i]
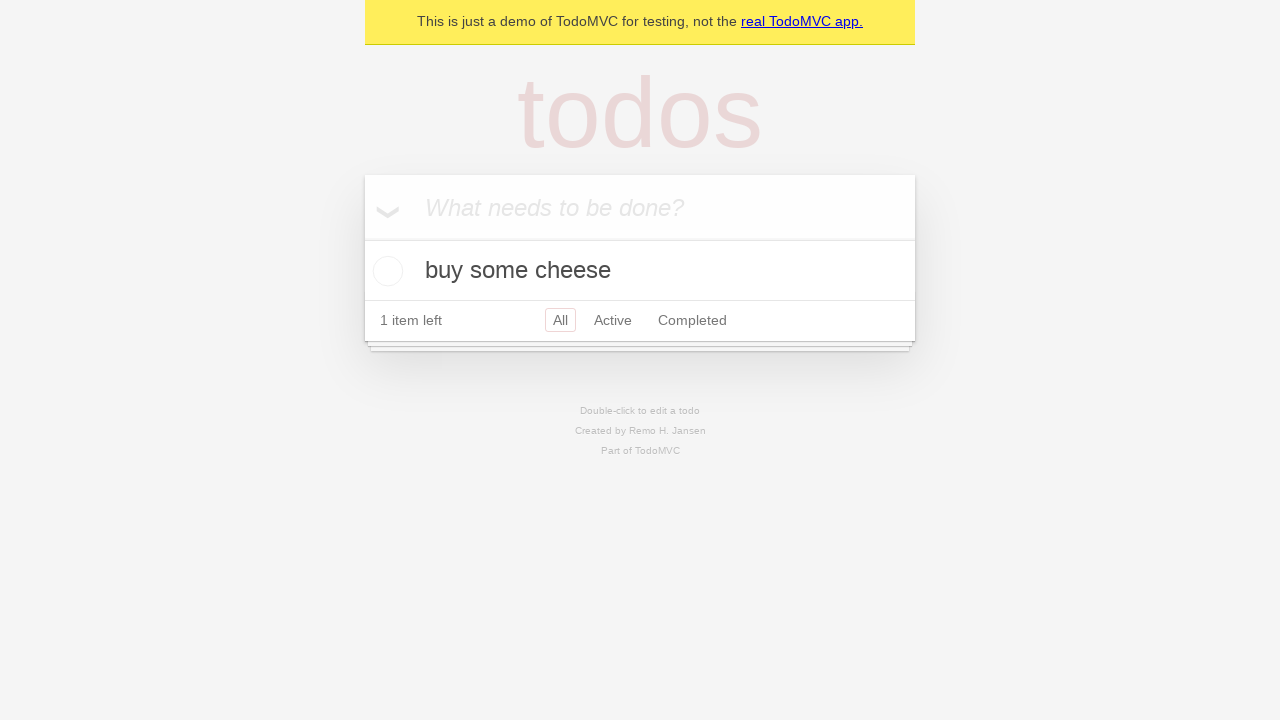

Filled todo input with 'feed the cat' on internal:attr=[placeholder="What needs to be done?"i]
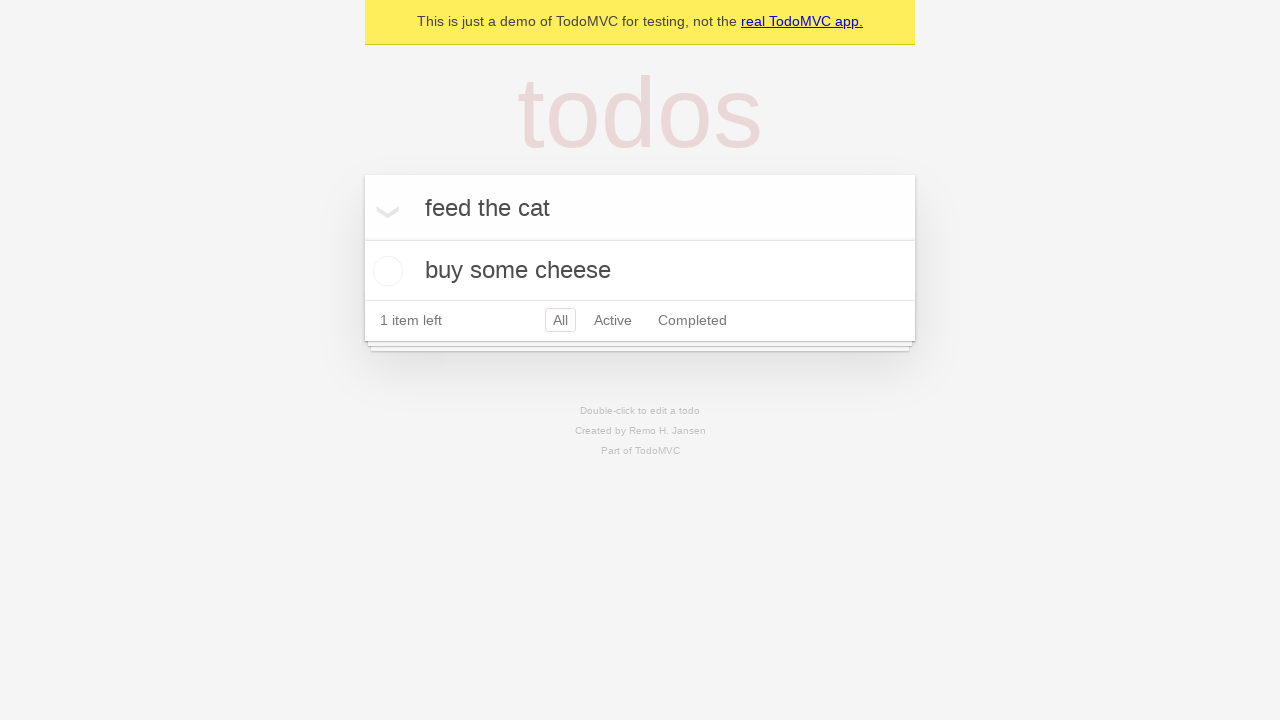

Pressed Enter to create second todo on internal:attr=[placeholder="What needs to be done?"i]
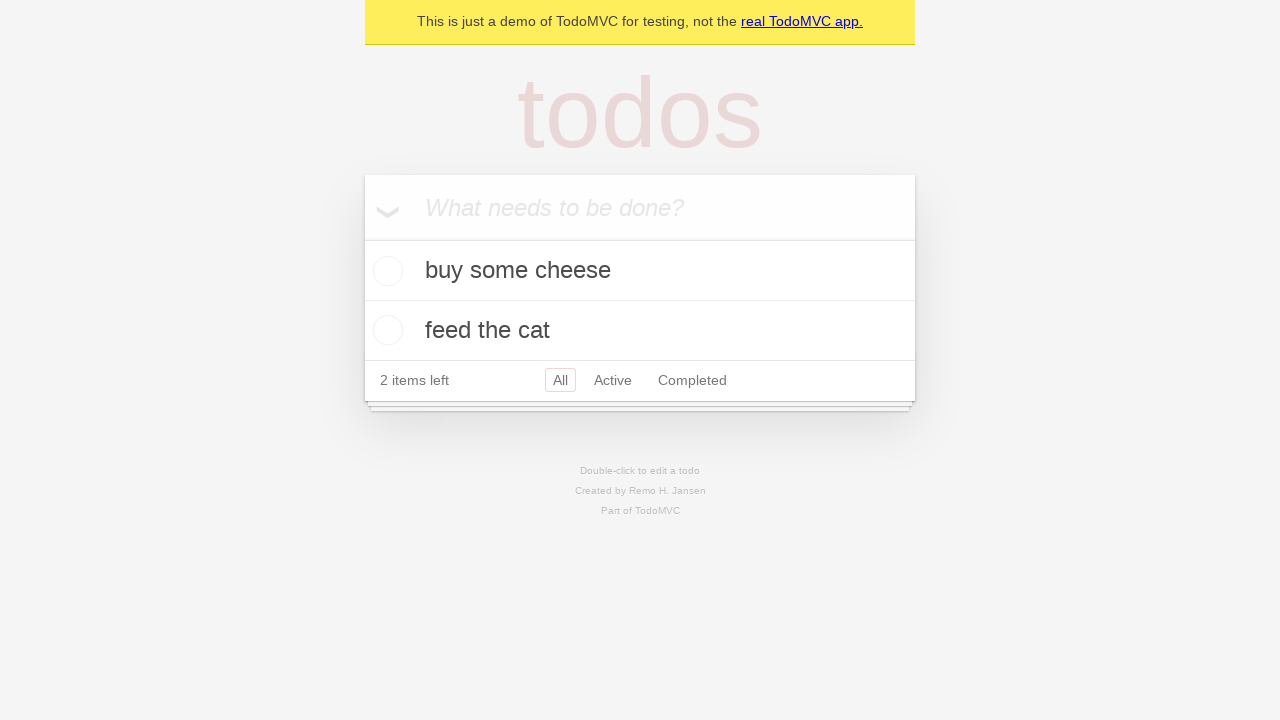

Filled todo input with 'book a doctors appointment' on internal:attr=[placeholder="What needs to be done?"i]
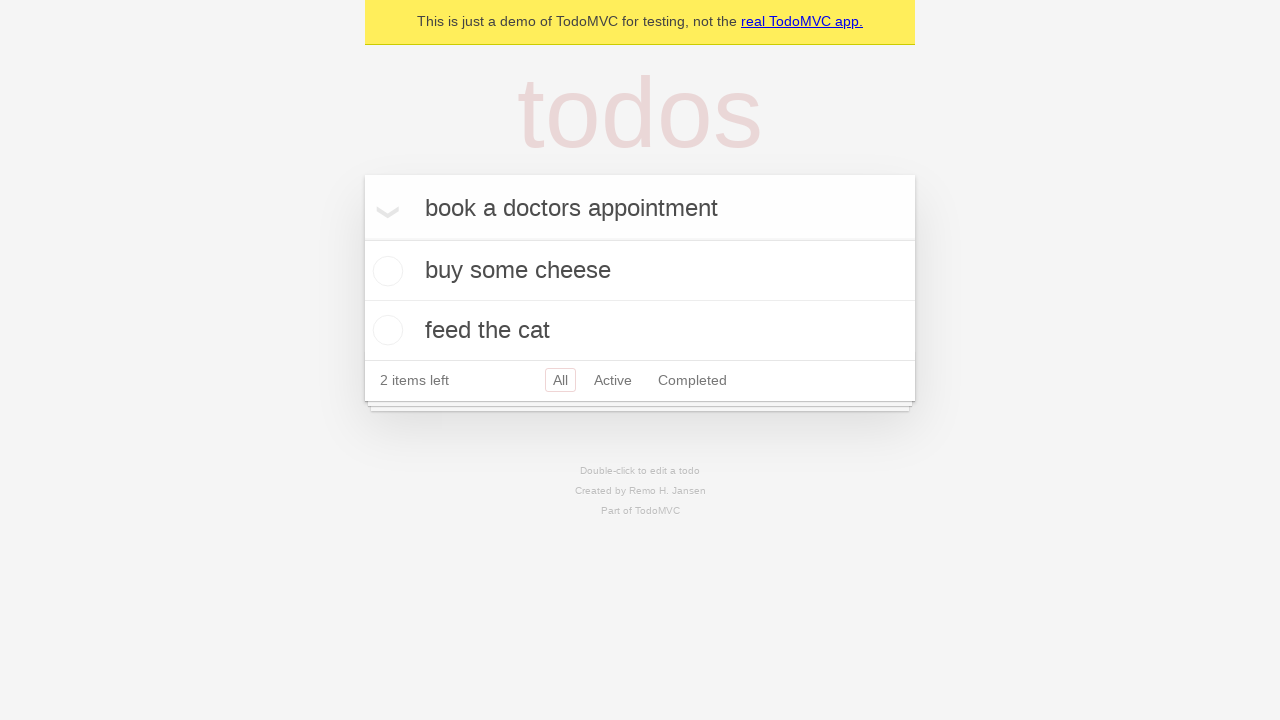

Pressed Enter to create third todo on internal:attr=[placeholder="What needs to be done?"i]
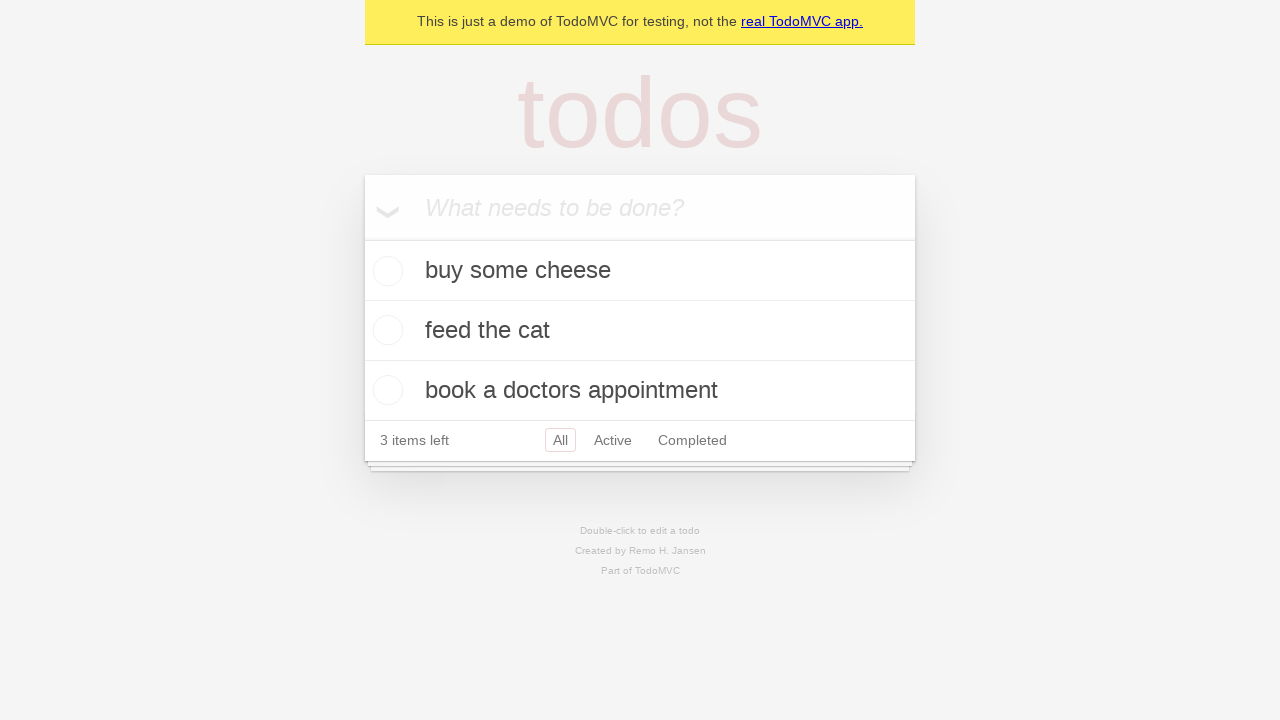

Waited for all 3 todos to be loaded in the DOM
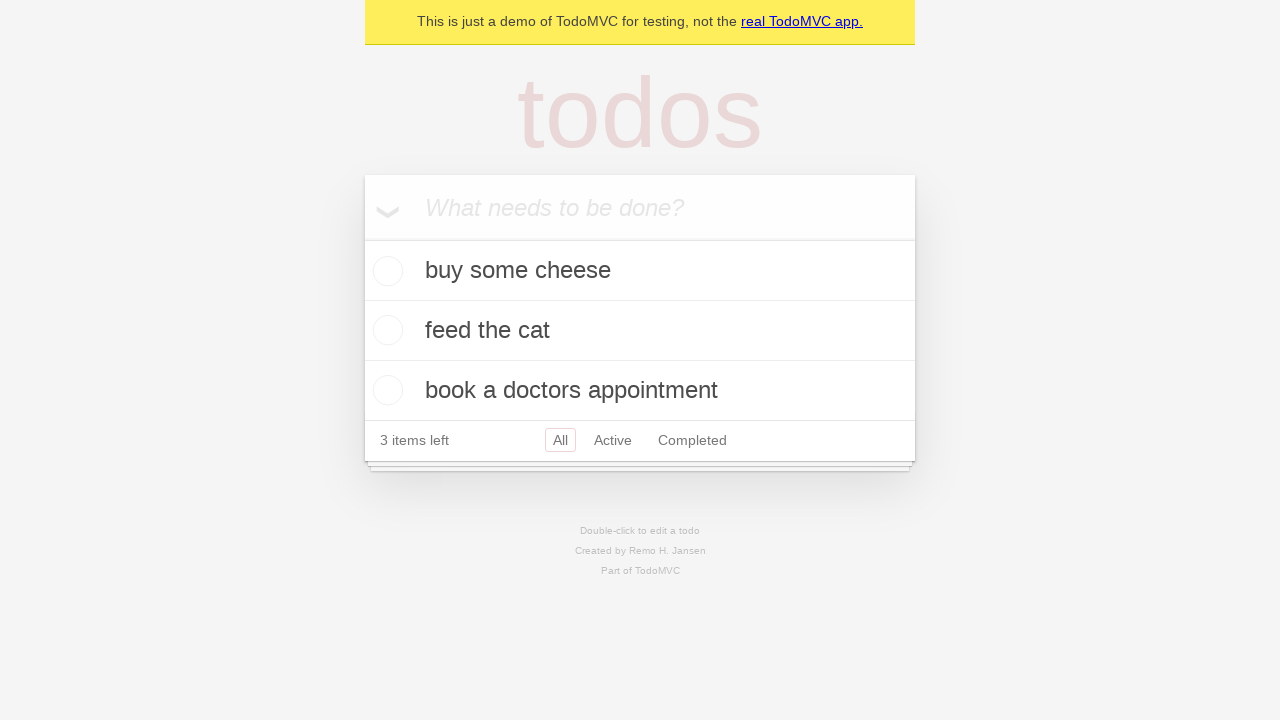

Double-clicked the second todo item to enter edit mode at (640, 331) on internal:testid=[data-testid="todo-item"s] >> nth=1
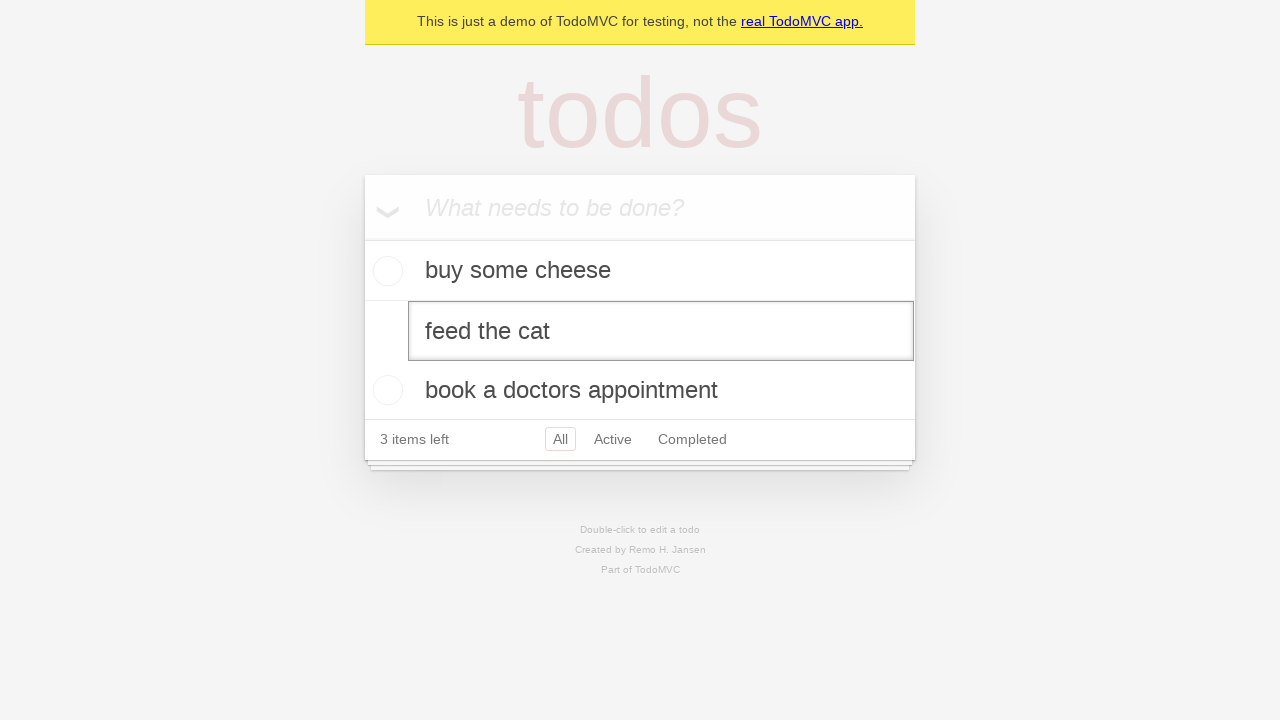

Filled edit field with new text 'buy some sausages' on internal:testid=[data-testid="todo-item"s] >> nth=1 >> internal:role=textbox[nam
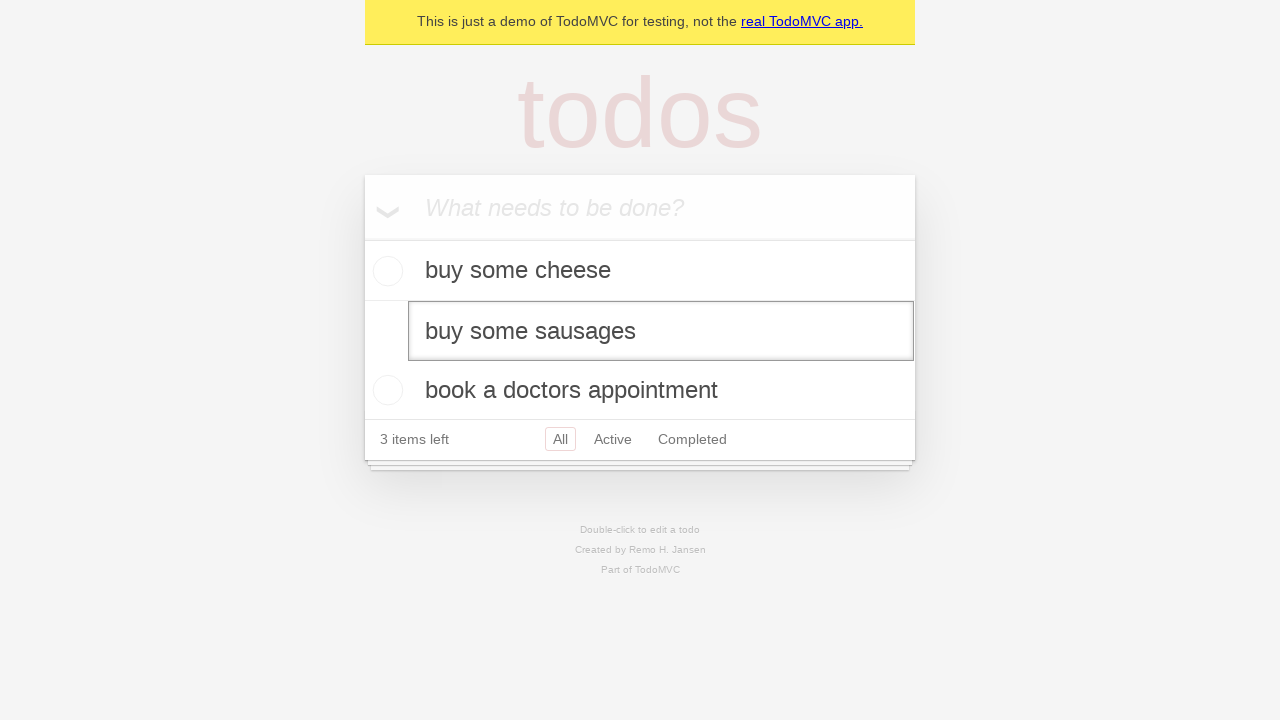

Pressed Enter to save the edited todo item on internal:testid=[data-testid="todo-item"s] >> nth=1 >> internal:role=textbox[nam
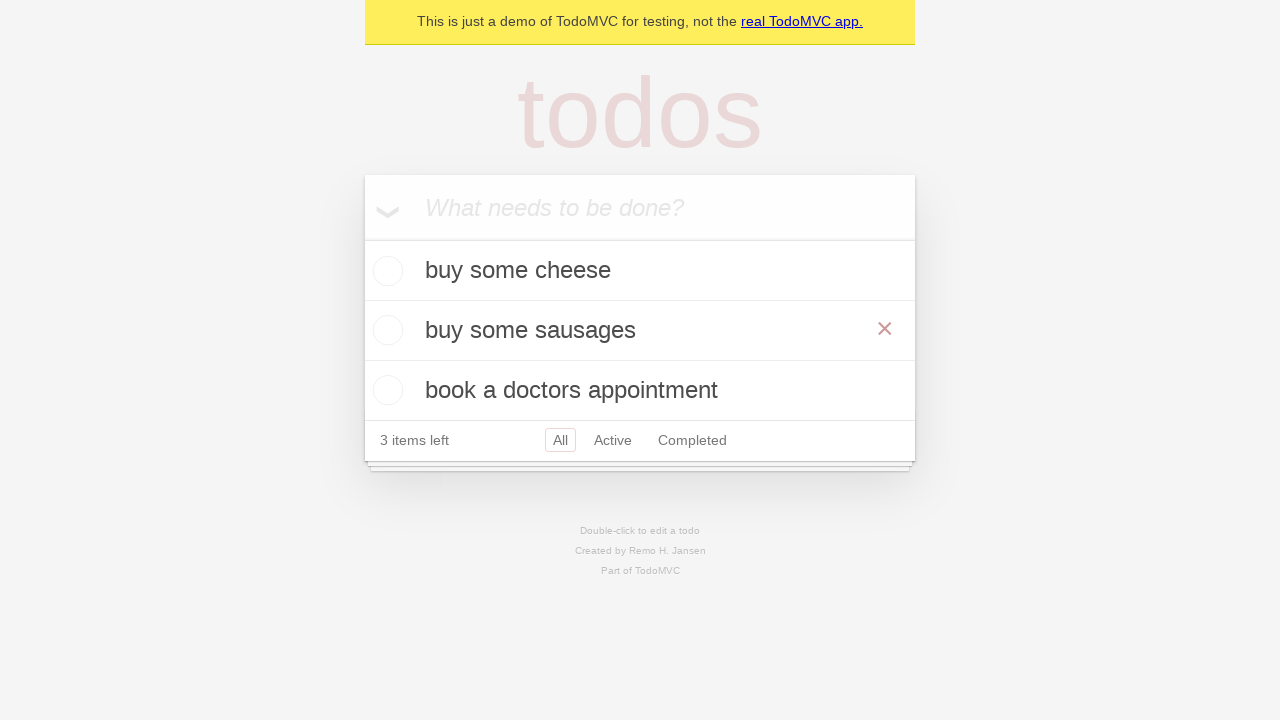

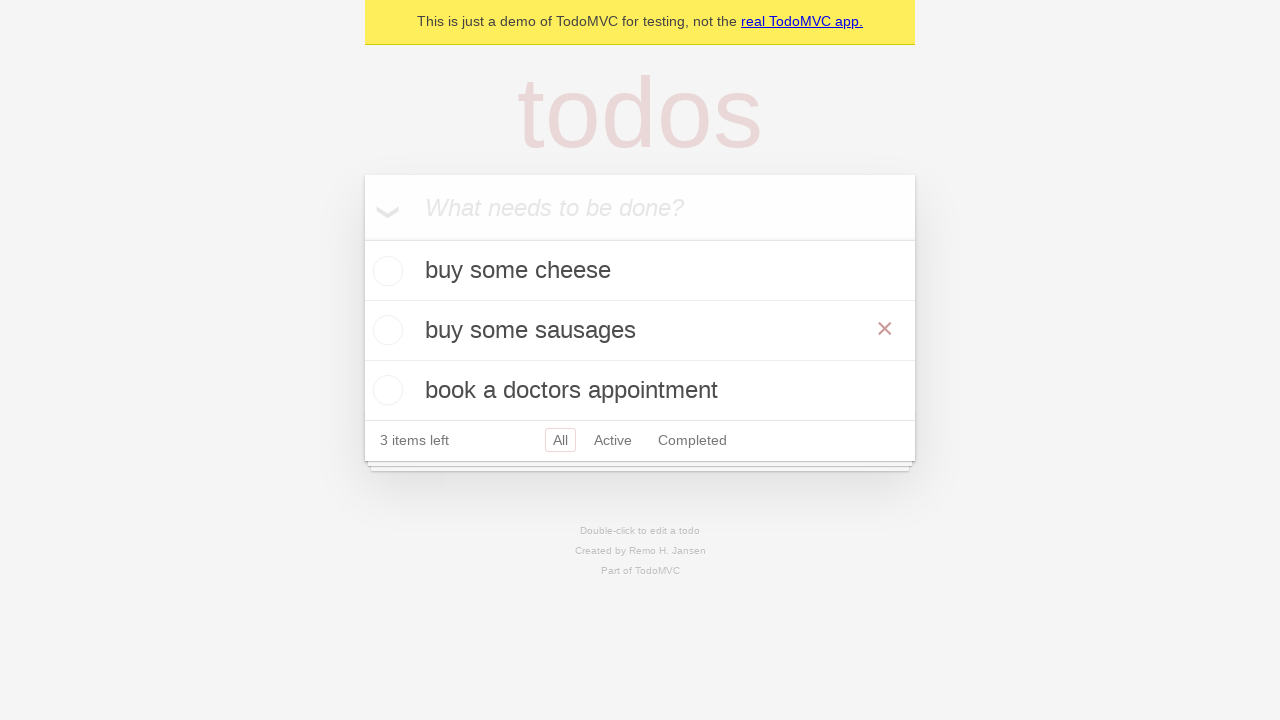